Tests that the layout adapts correctly on small screen width by resizing viewport and checking field visibility

Starting URL: https://davi-vert.vercel.app/index.html

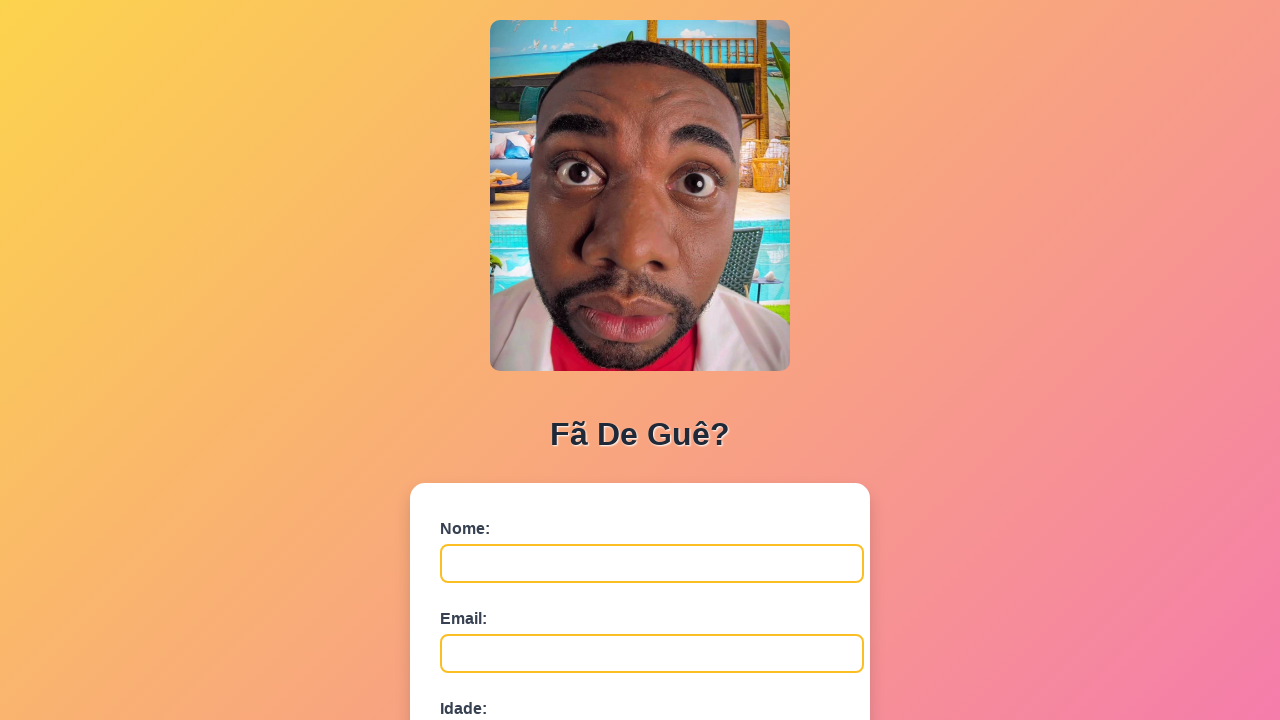

Resized viewport to small width (500x800) to test responsive layout
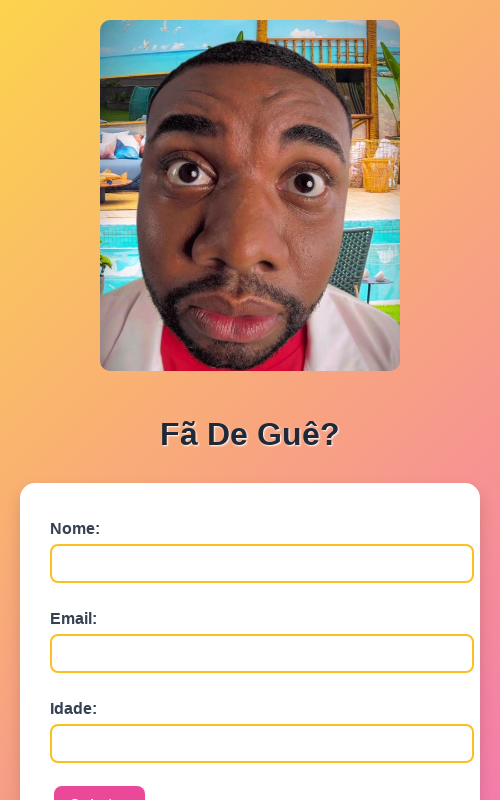

Verified name field is visible on small screen
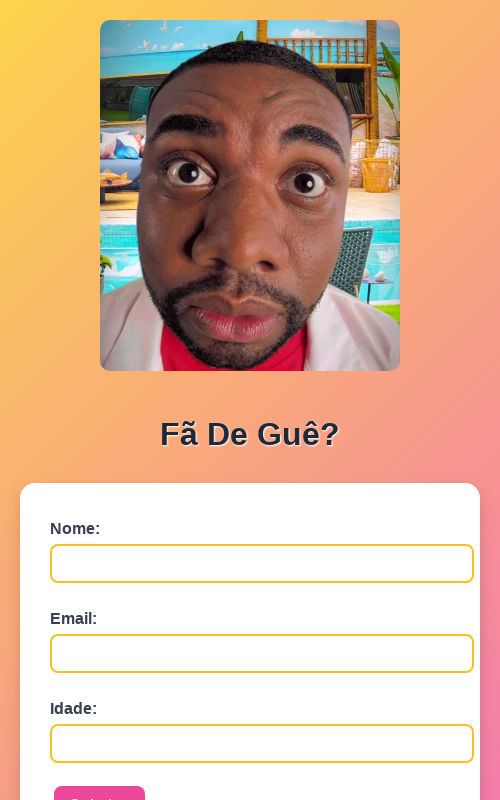

Verified email field is visible on small screen
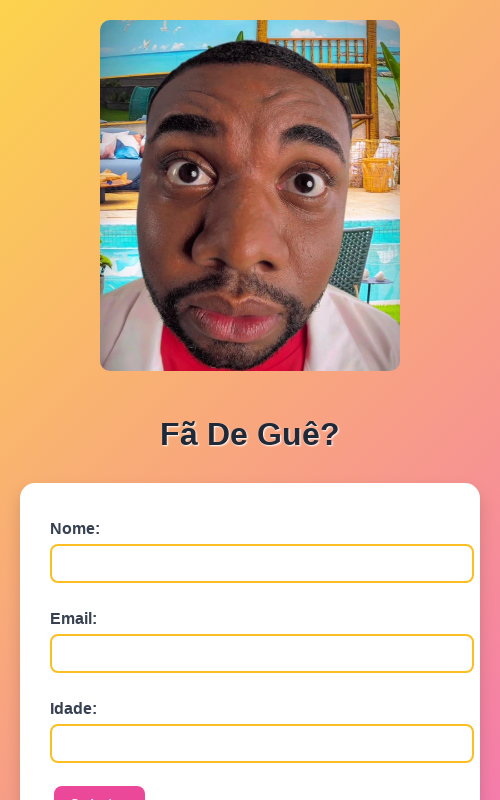

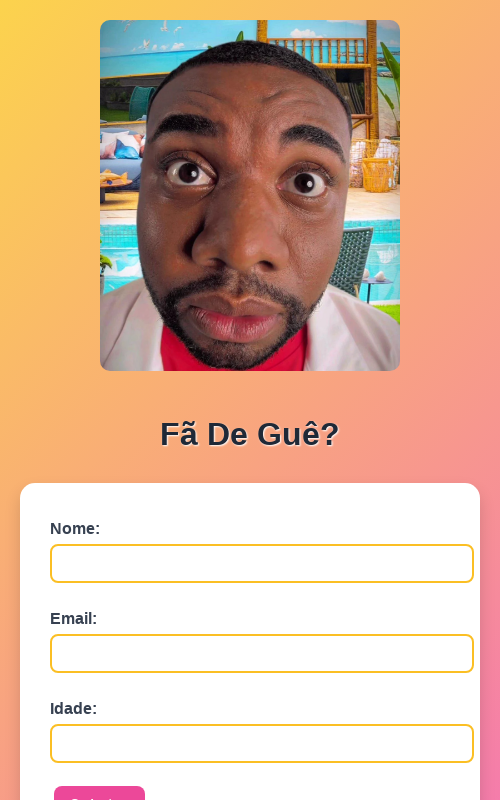